Tests dropdown/listbox interaction on a practice registration form by selecting an option from a dropdown menu

Starting URL: https://seleniumpractise.blogspot.com/2016/09/complete-registration-form.html

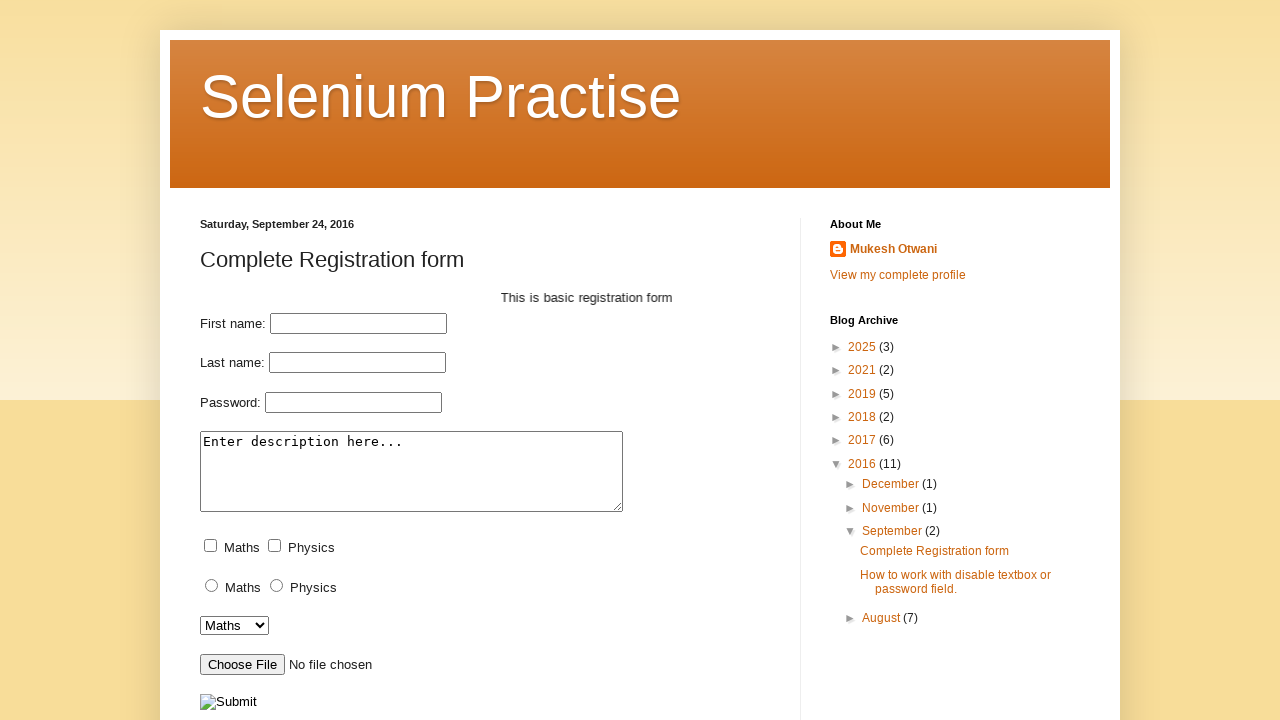

Waited for dropdown menu to be available
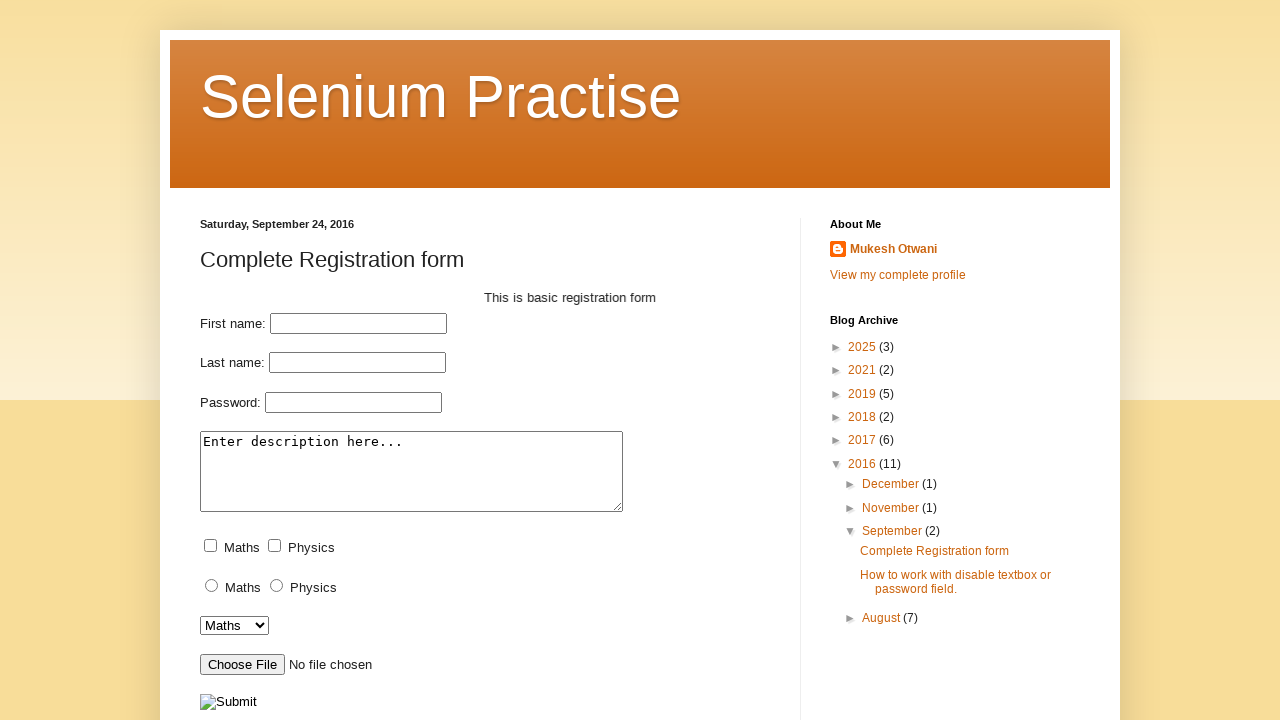

Selected second option from dropdown menu on select[name='dropdown']
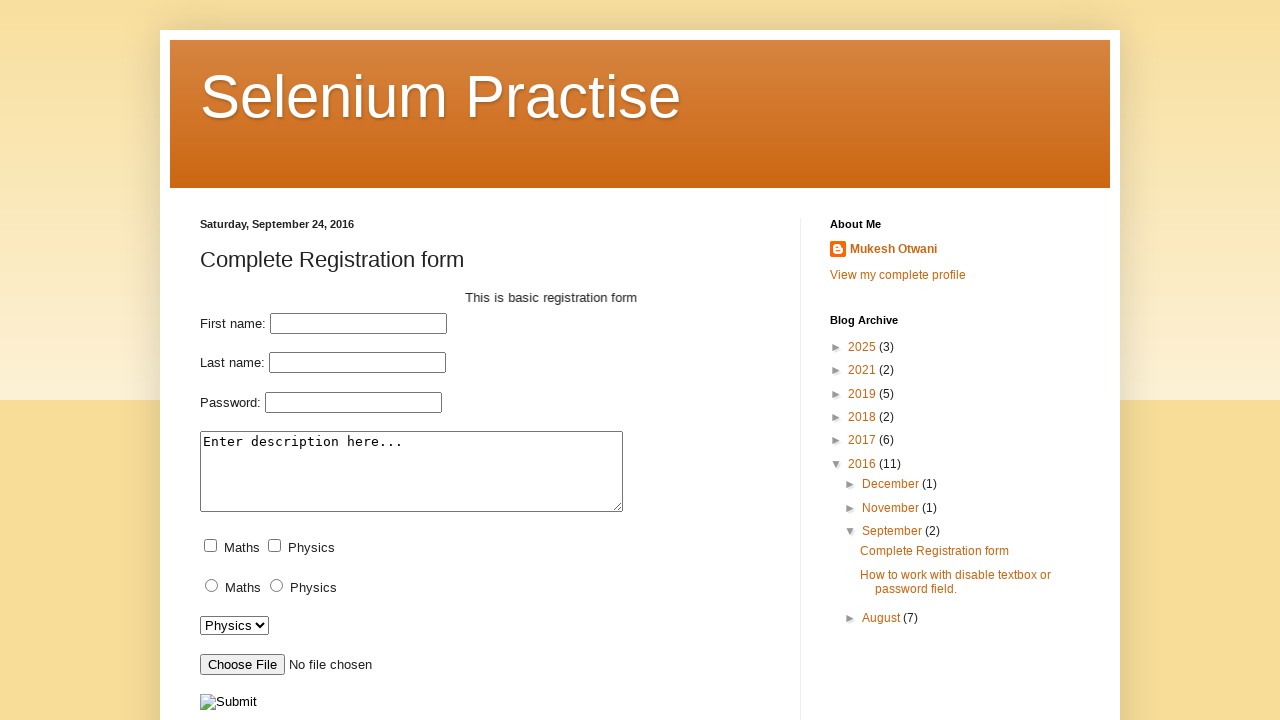

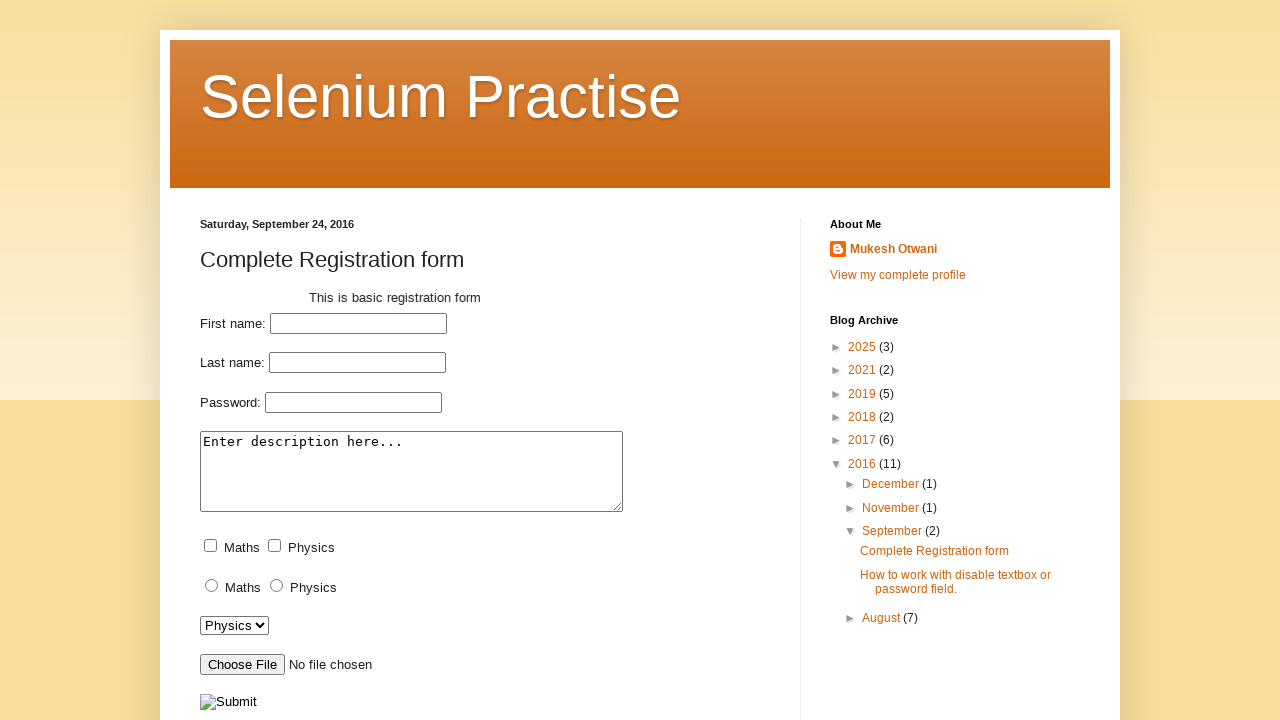